Tests form submission with dynamic attribute selectors by filling in full name, email, event date, and details fields, then submitting the form and verifying the success message appears.

Starting URL: https://training-support.net/webelements/dynamic-attributes

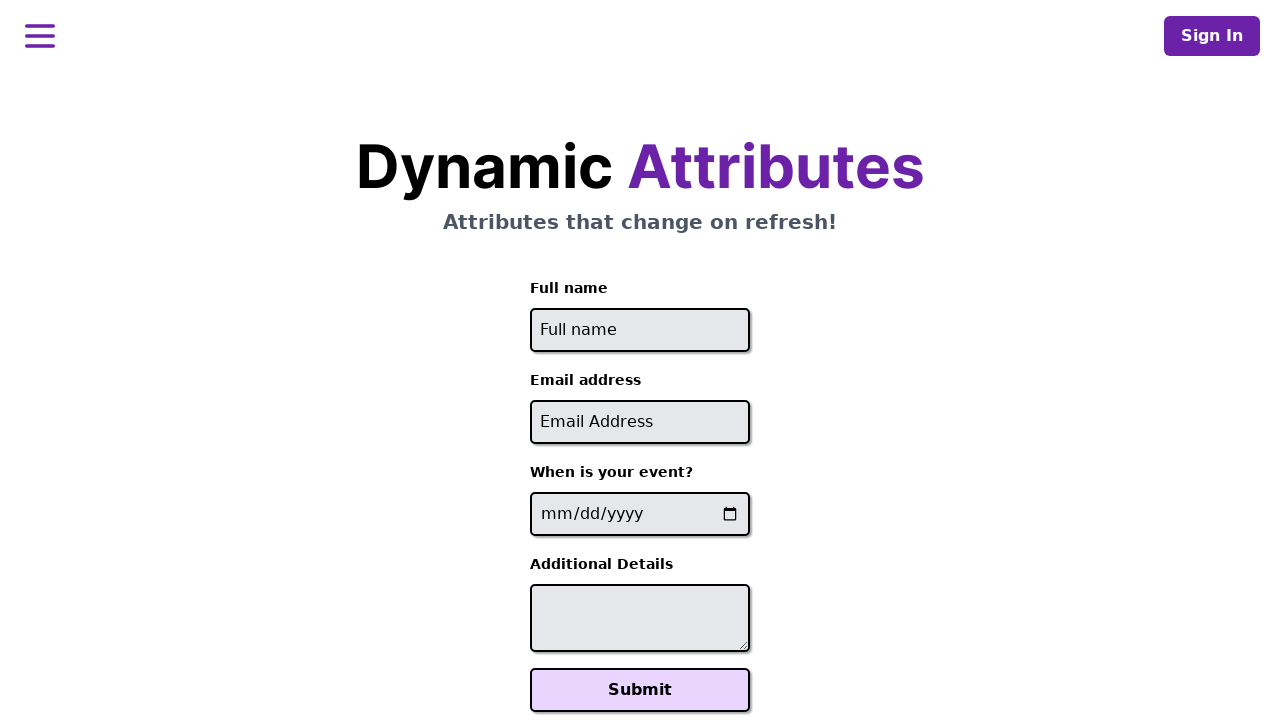

Filled full name field with 'Raiden Shogun' on //input[starts-with(@id, 'full-name')]
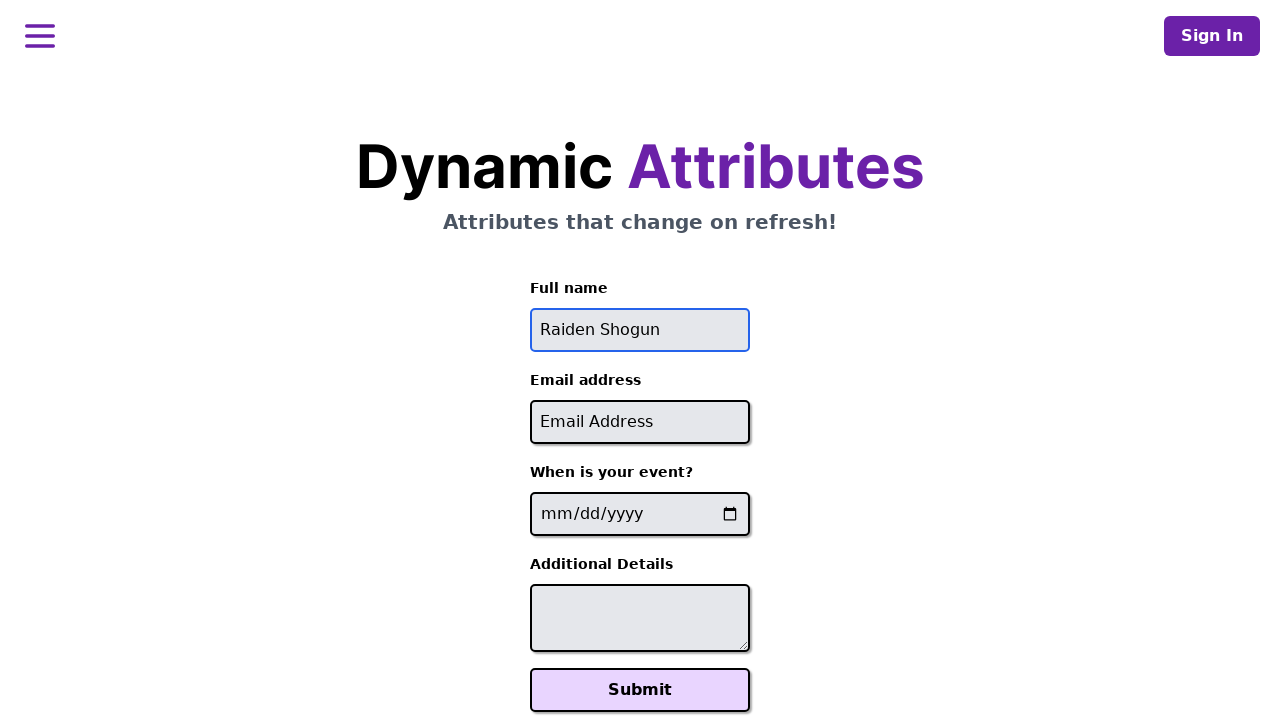

Filled email field with 'raiden@electromail.com' on //input[contains(@id, '-email')]
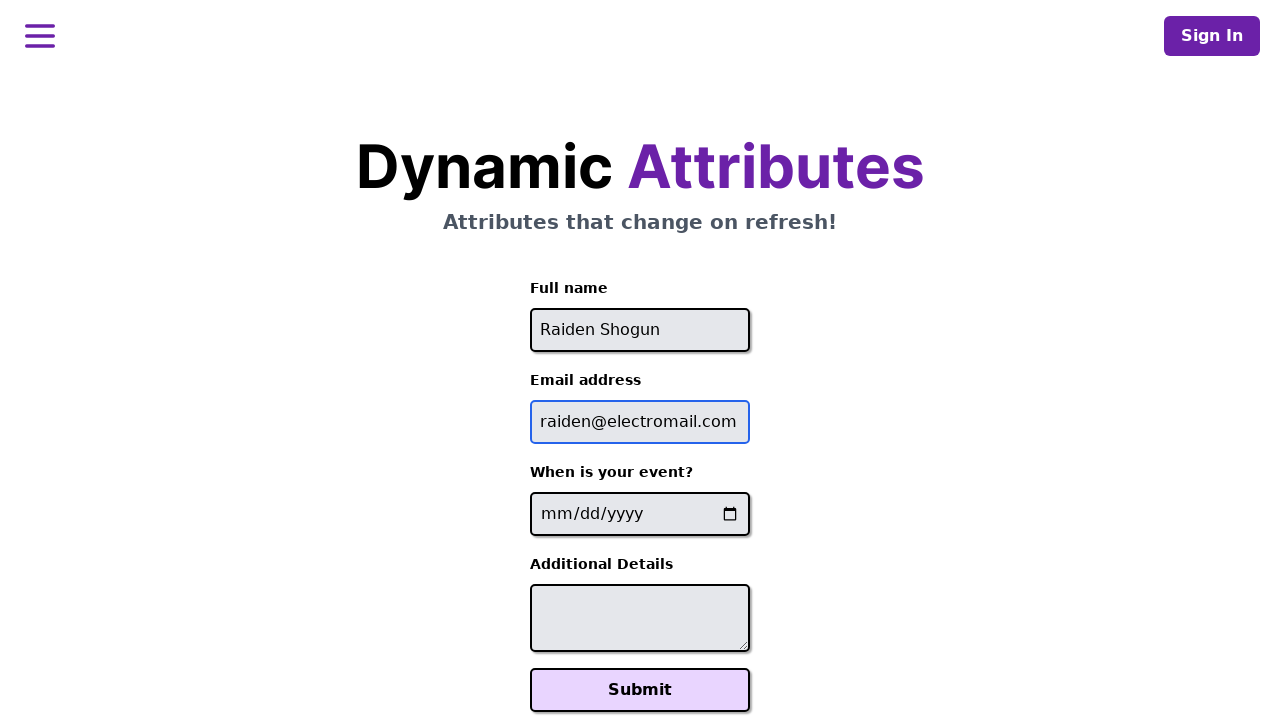

Filled event date field with '2025-06-26' on //input[contains(@name, '-event-date-')]
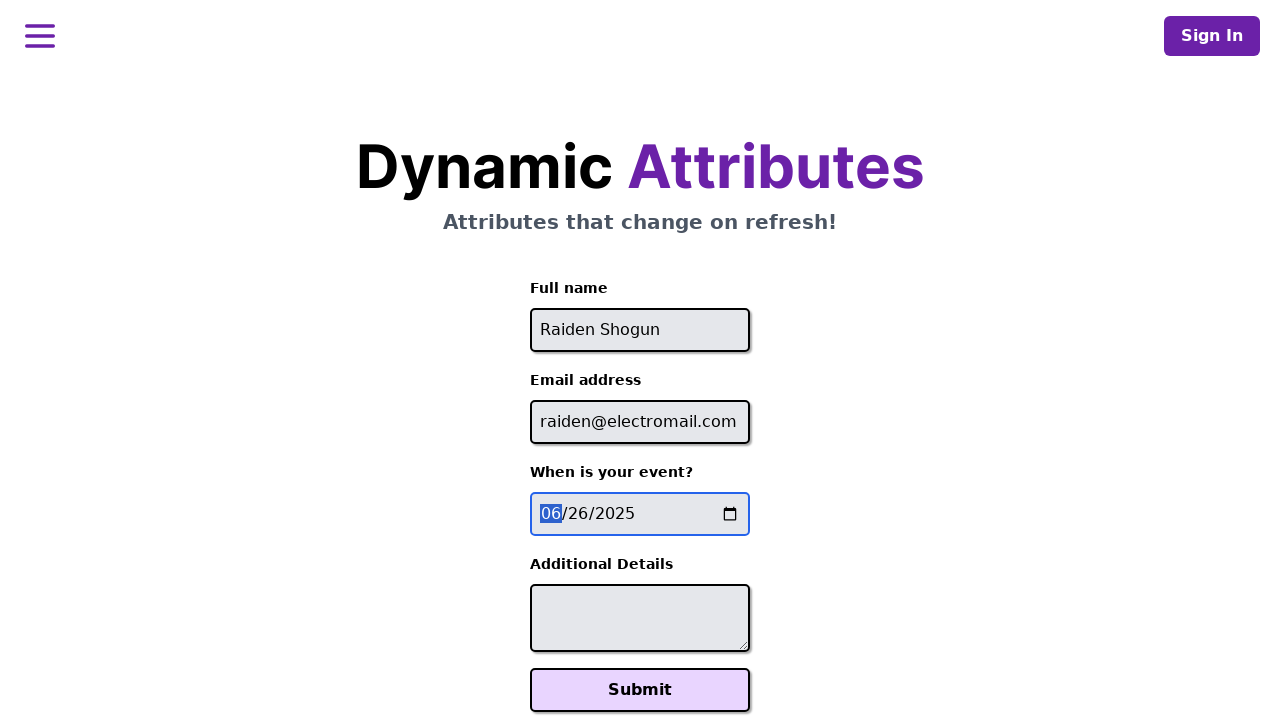

Filled additional details field with 'It will be electric!' on //textarea[contains(@id, '-additional-details-')]
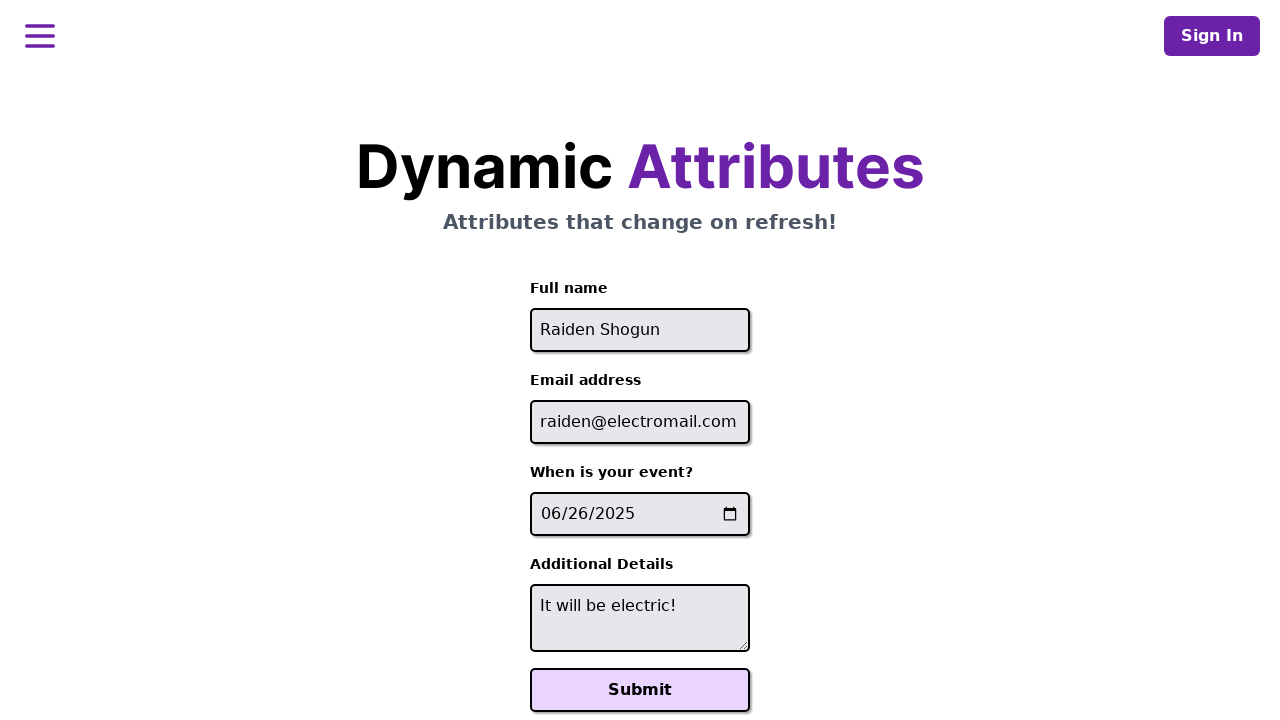

Clicked Submit button at (640, 690) on xpath=//button[text()='Submit']
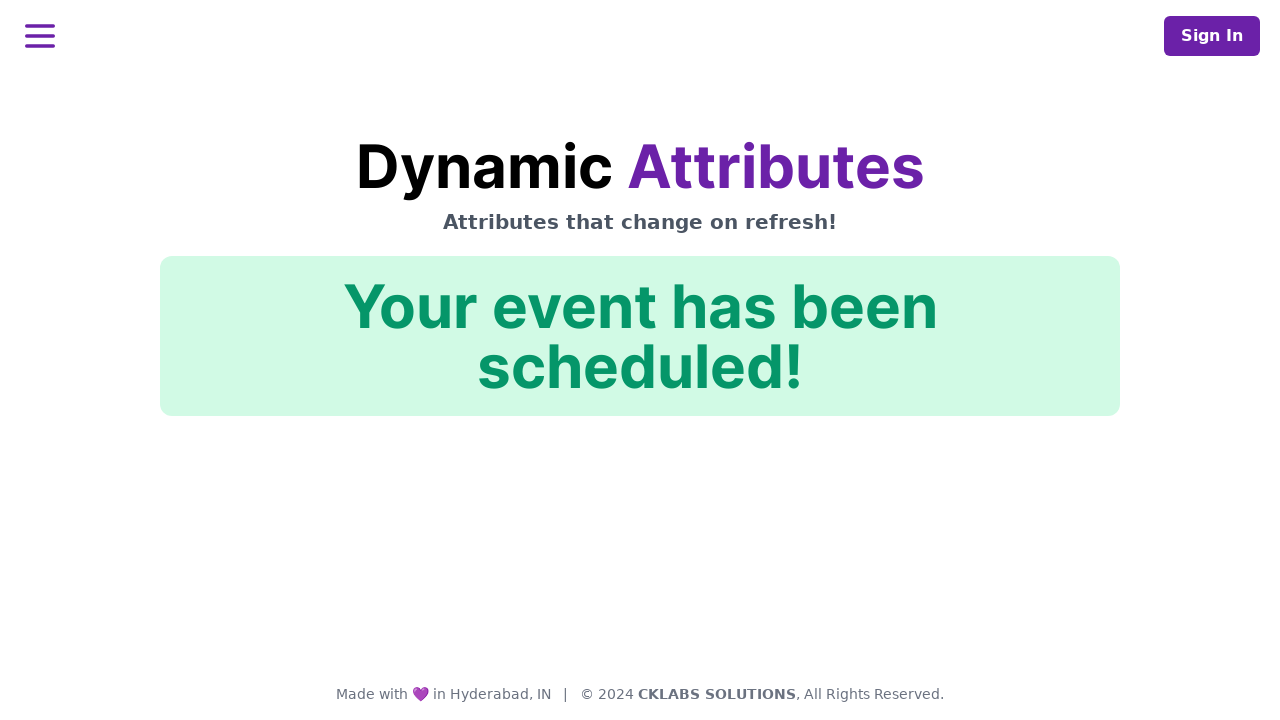

Success message appeared on page
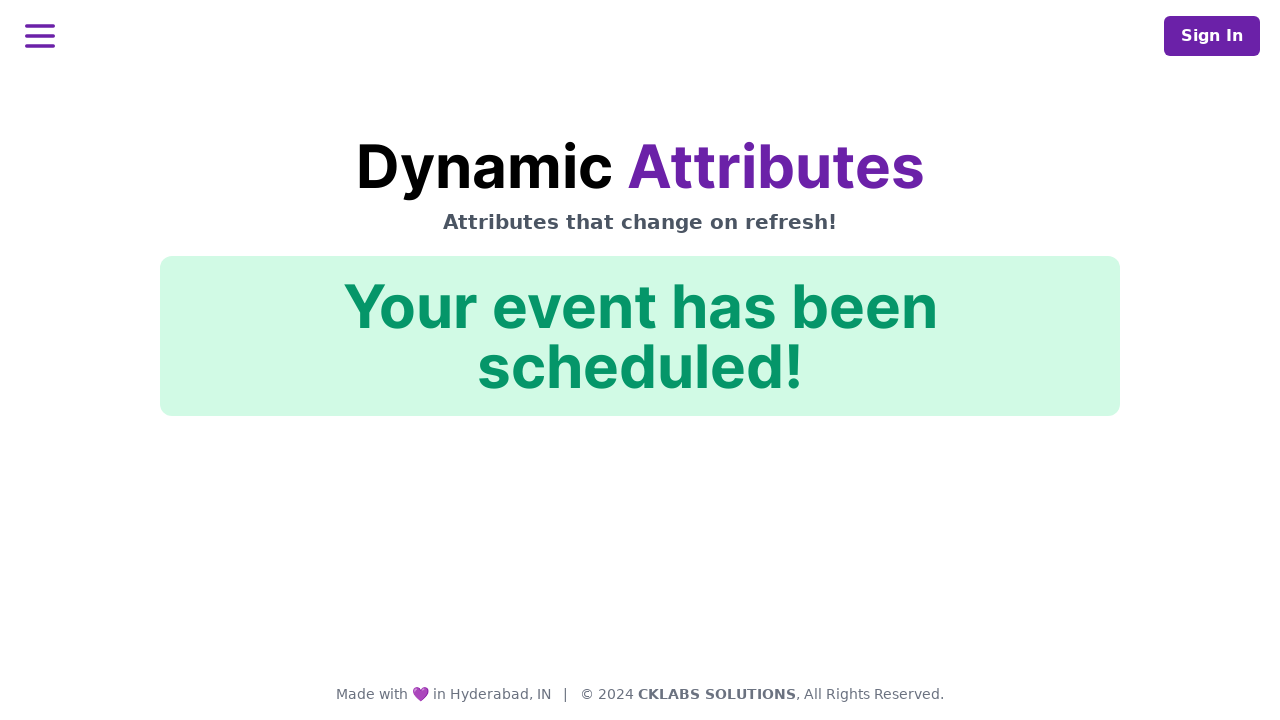

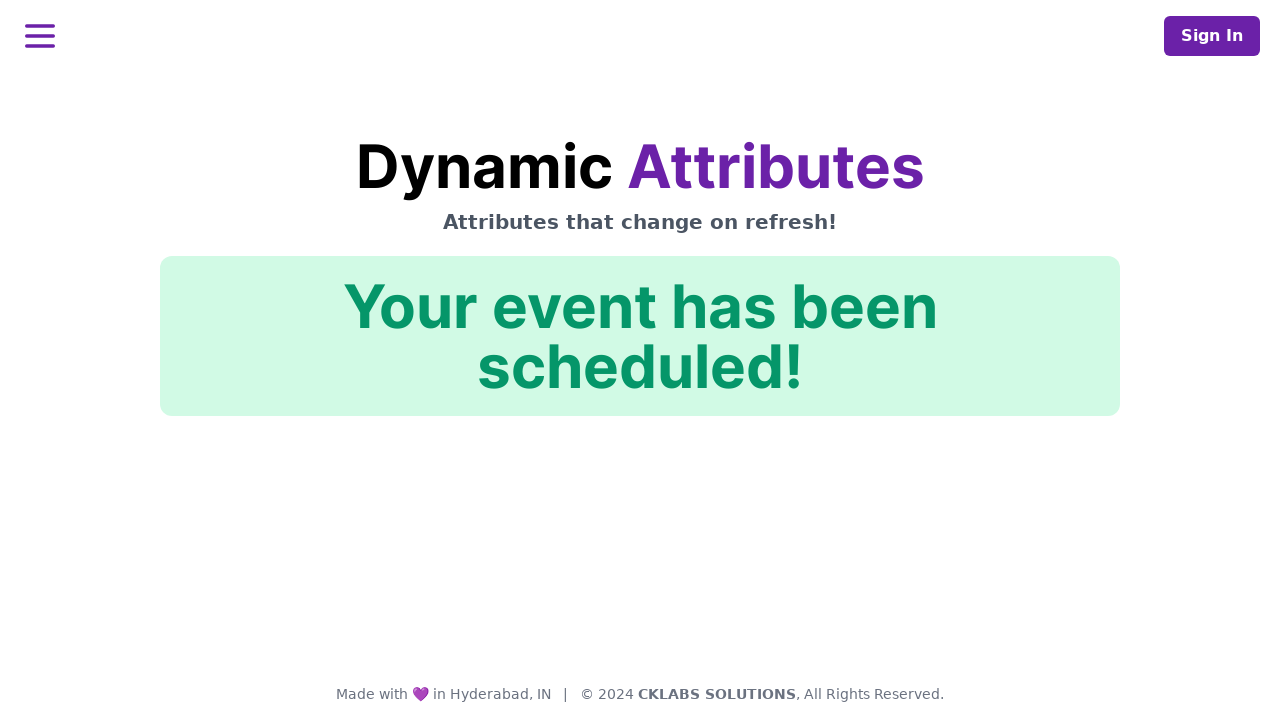